Navigates to the TesterHome website and verifies the page loads successfully

Starting URL: https://testerhome.com/

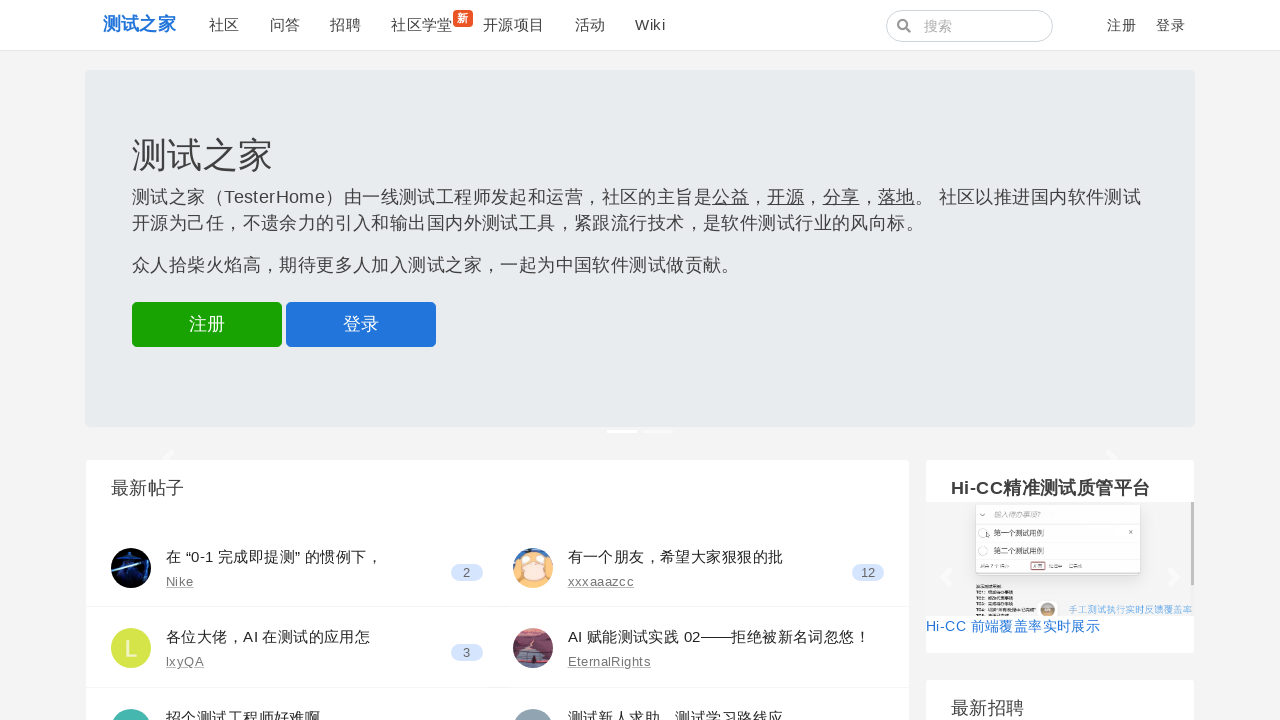

Waited for page DOM to finish loading
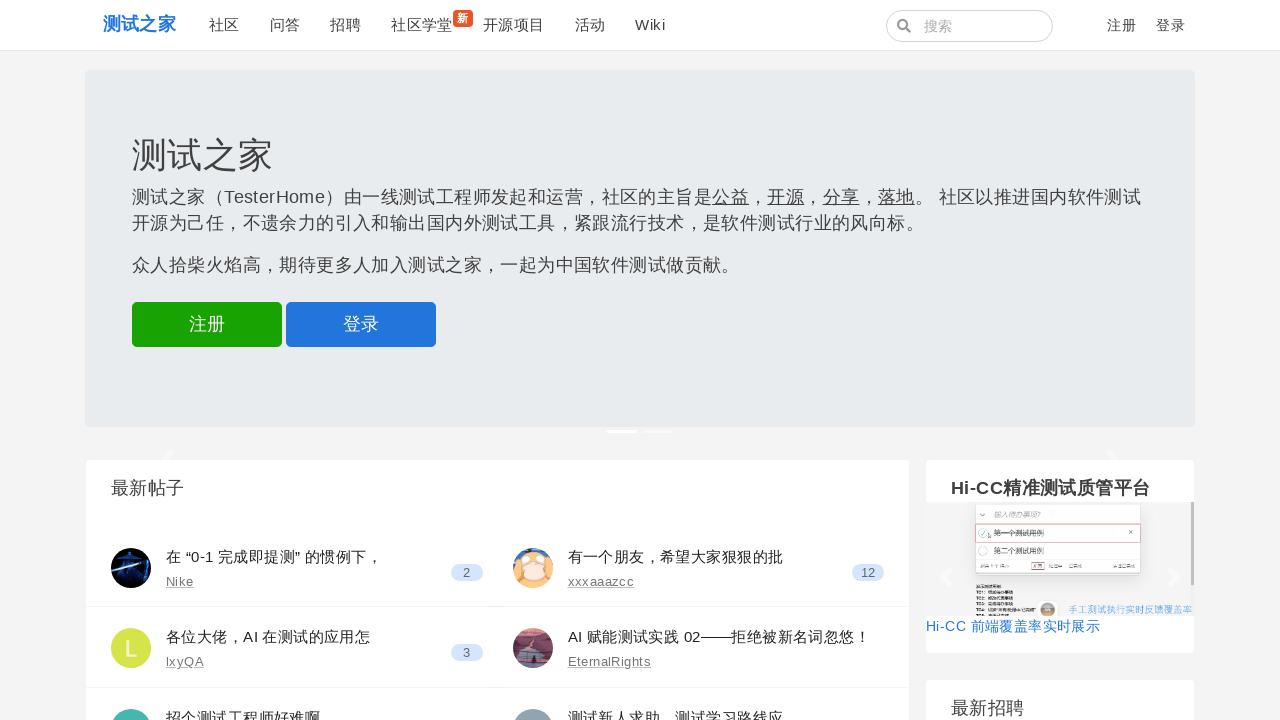

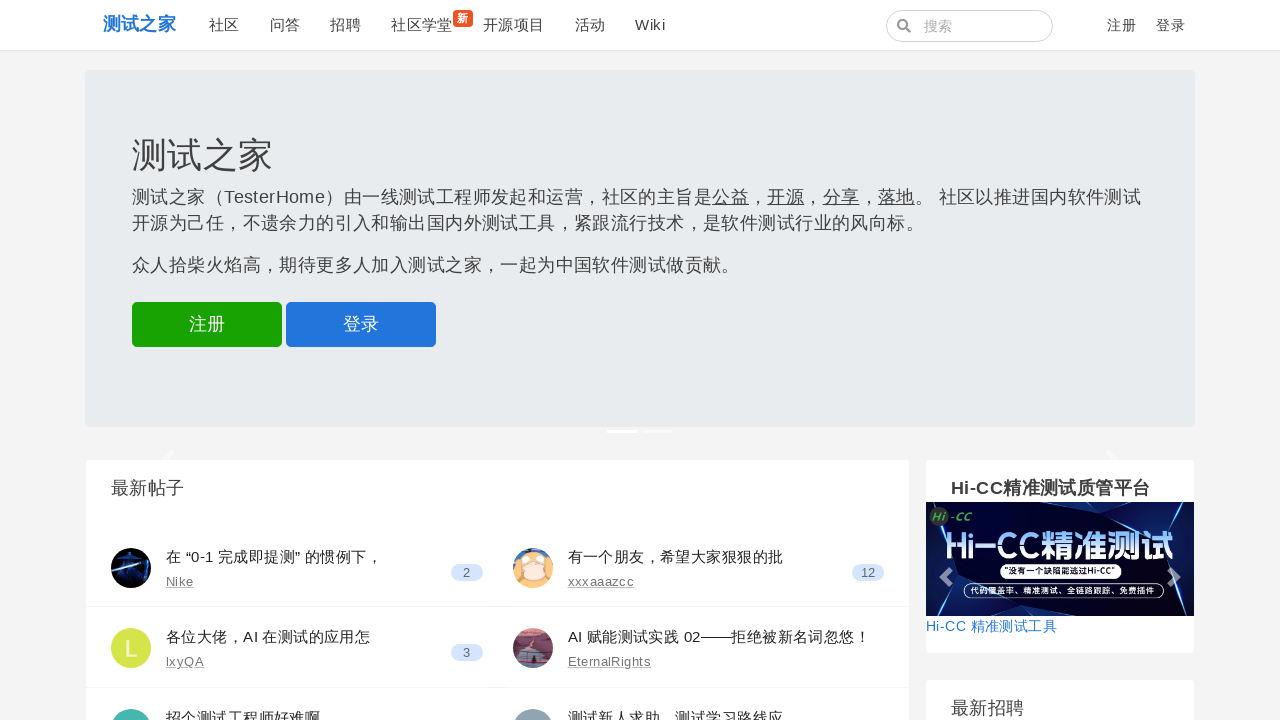